Navigates to a test homepage and verifies the page loads by checking for the h1 element

Starting URL: https://kristinek.github.io/site/

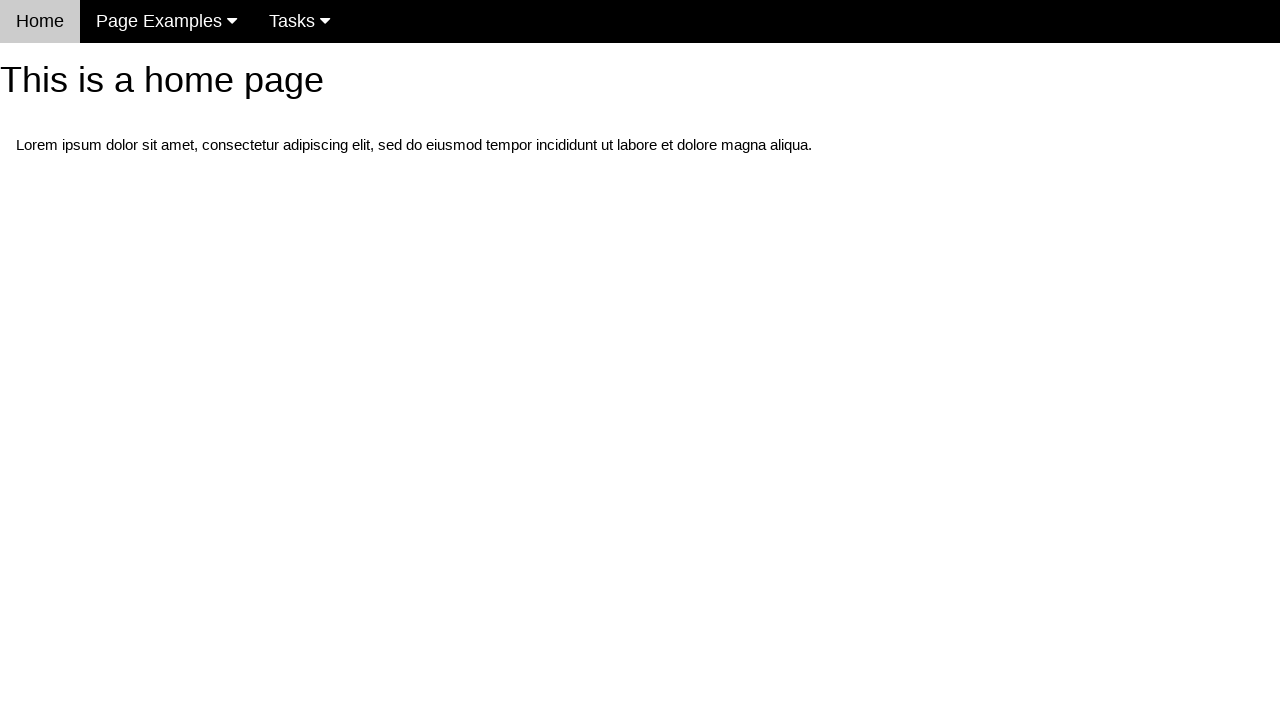

Navigated to test homepage
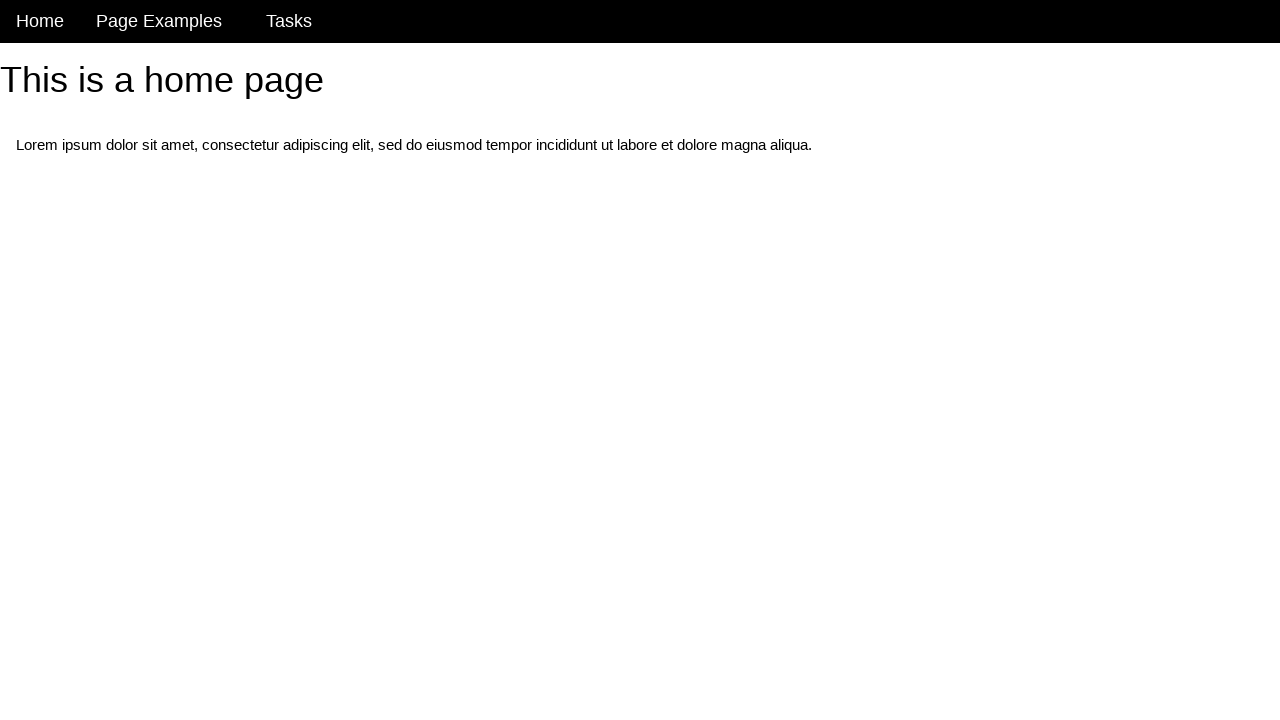

H1 element appeared on the page
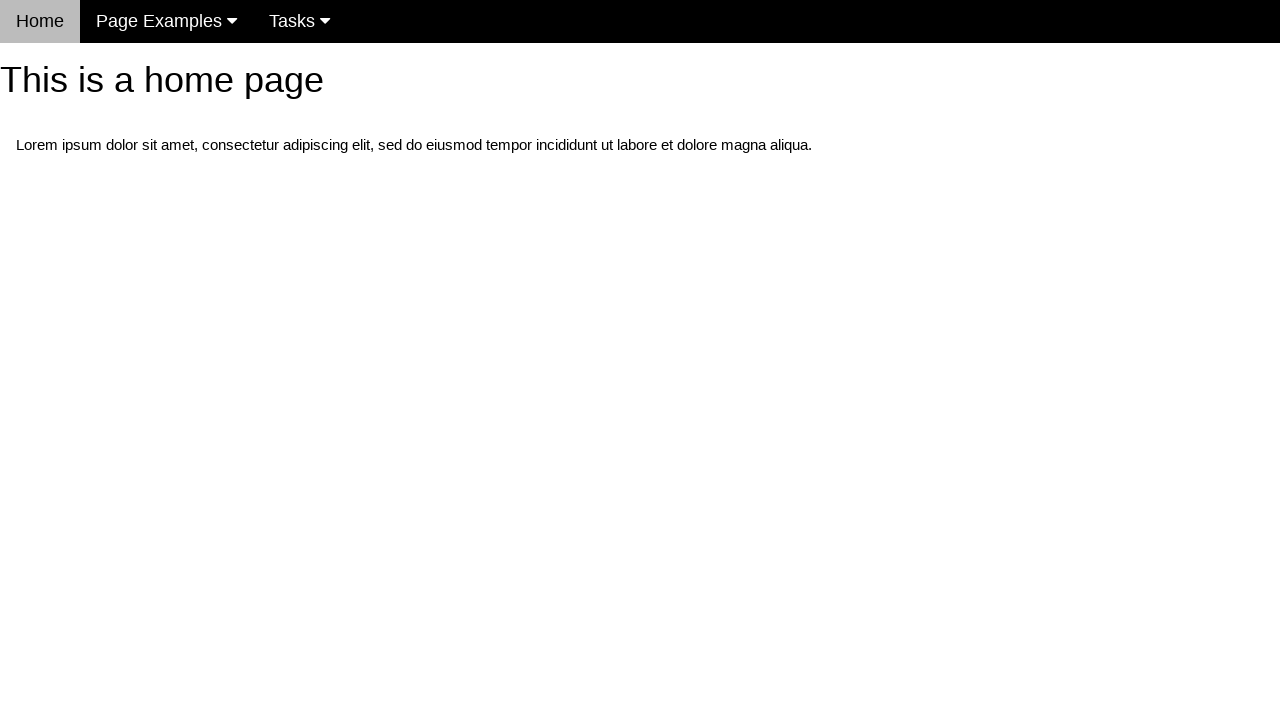

Retrieved H1 text content: 'This is a home page'
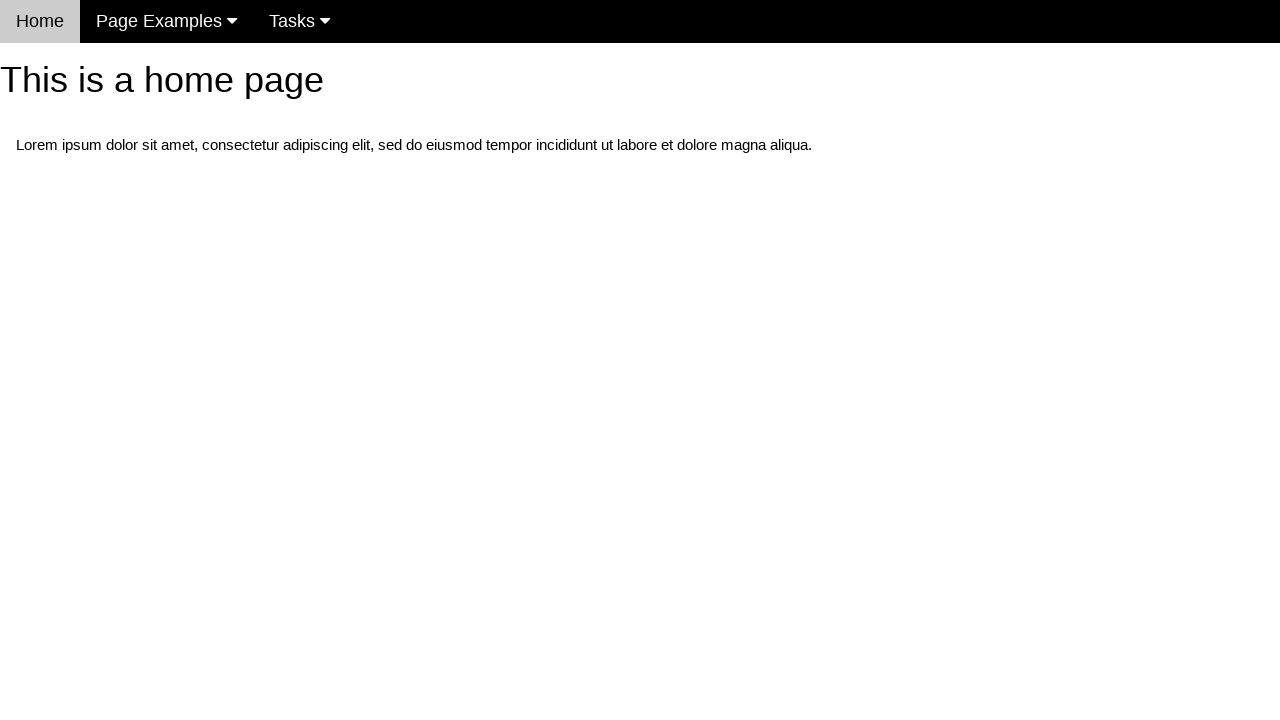

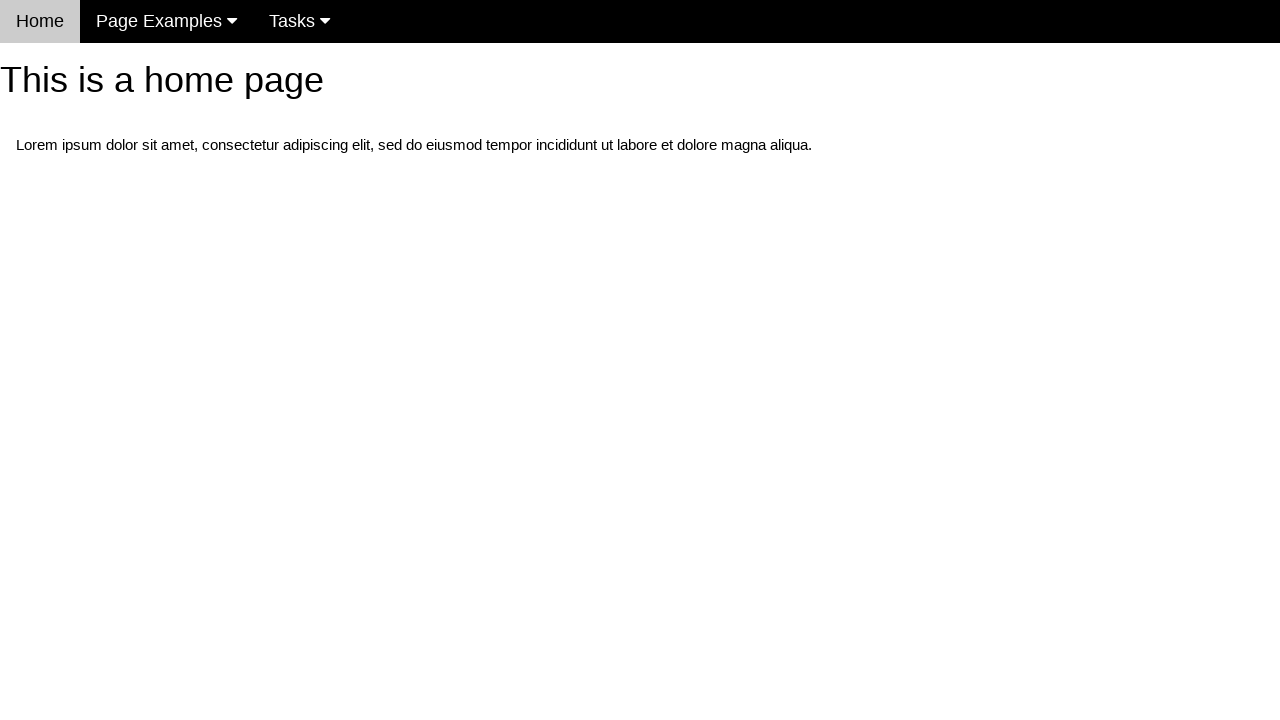